Tests iframe handling by switching to an iframe named "iframeResult", clicking a "Try it" button inside the iframe, then switching back to the default content

Starting URL: https://www.w3schools.com/jsref/tryit.asp?filename=tryjsref_submit_get

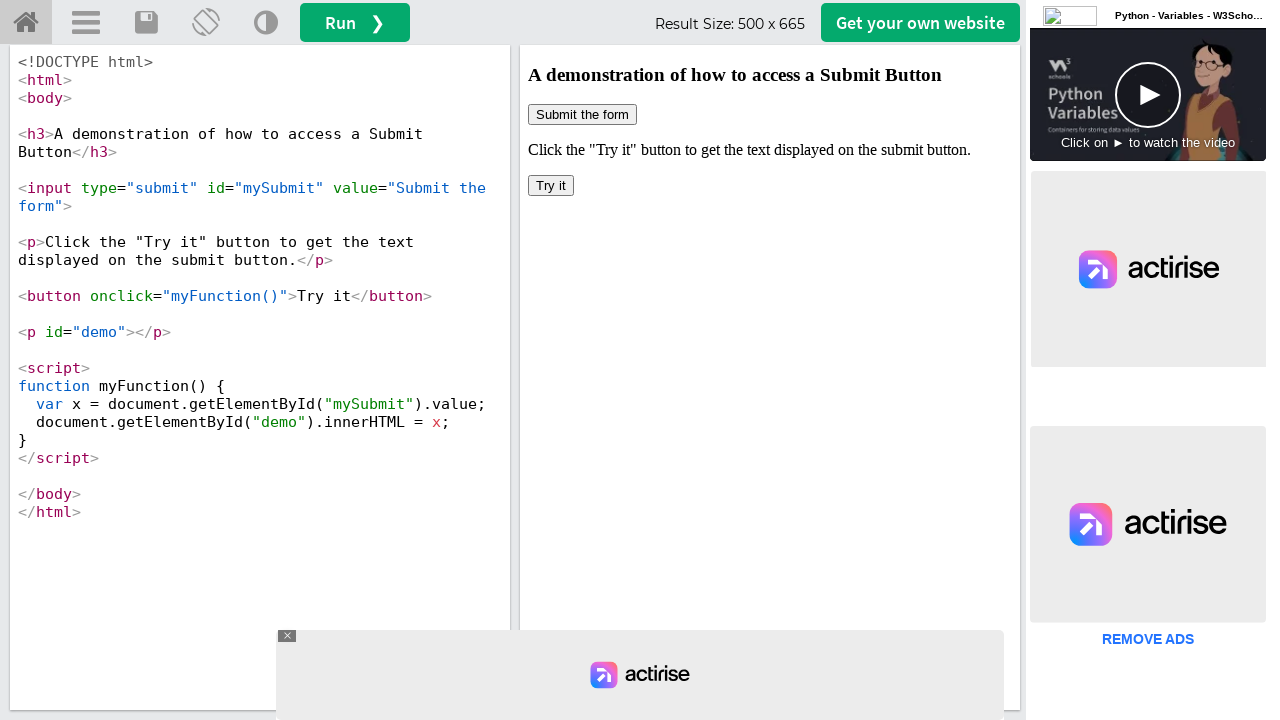

Located iframe with name 'iframeResult'
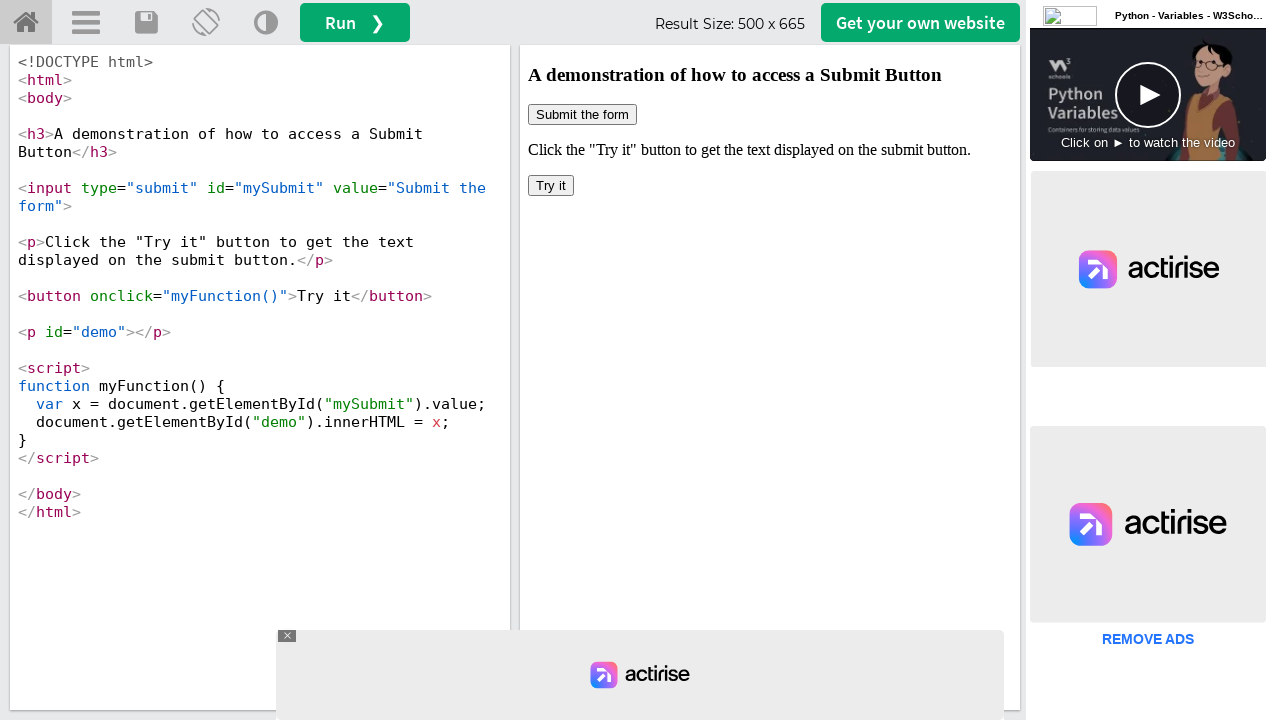

Clicked 'Try it' button inside iframe at (551, 186) on iframe[name='iframeResult'] >> internal:control=enter-frame >> xpath=//button[te
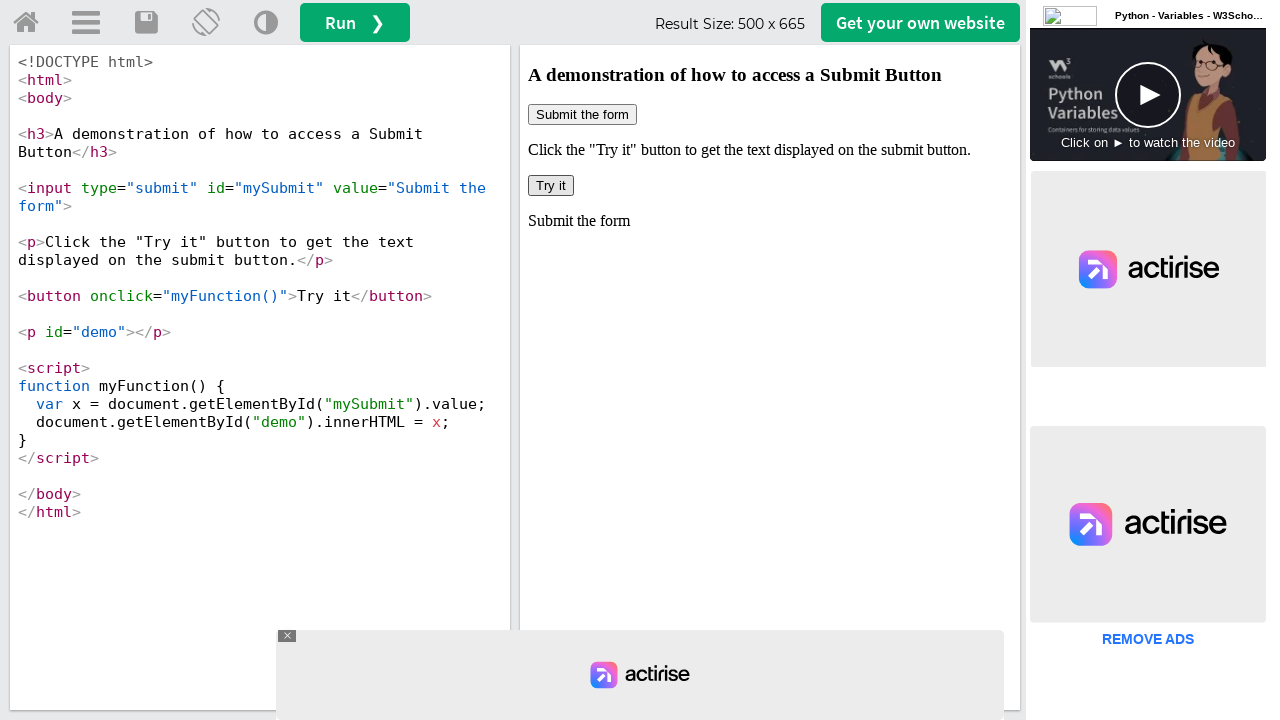

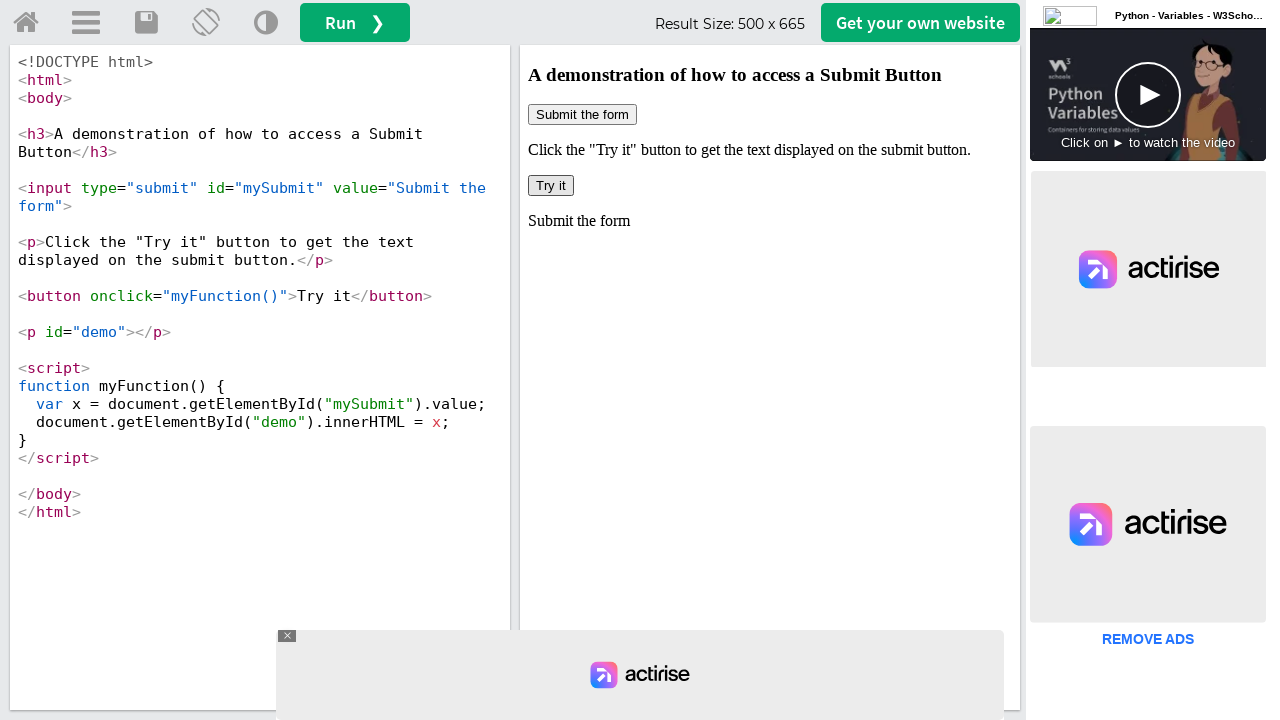